Tests the user registration form on ParaBank by filling out all required fields (name, address, phone, SSN, username, password) and submitting the registration

Starting URL: https://parabank.parasoft.com/parabank/register.htm

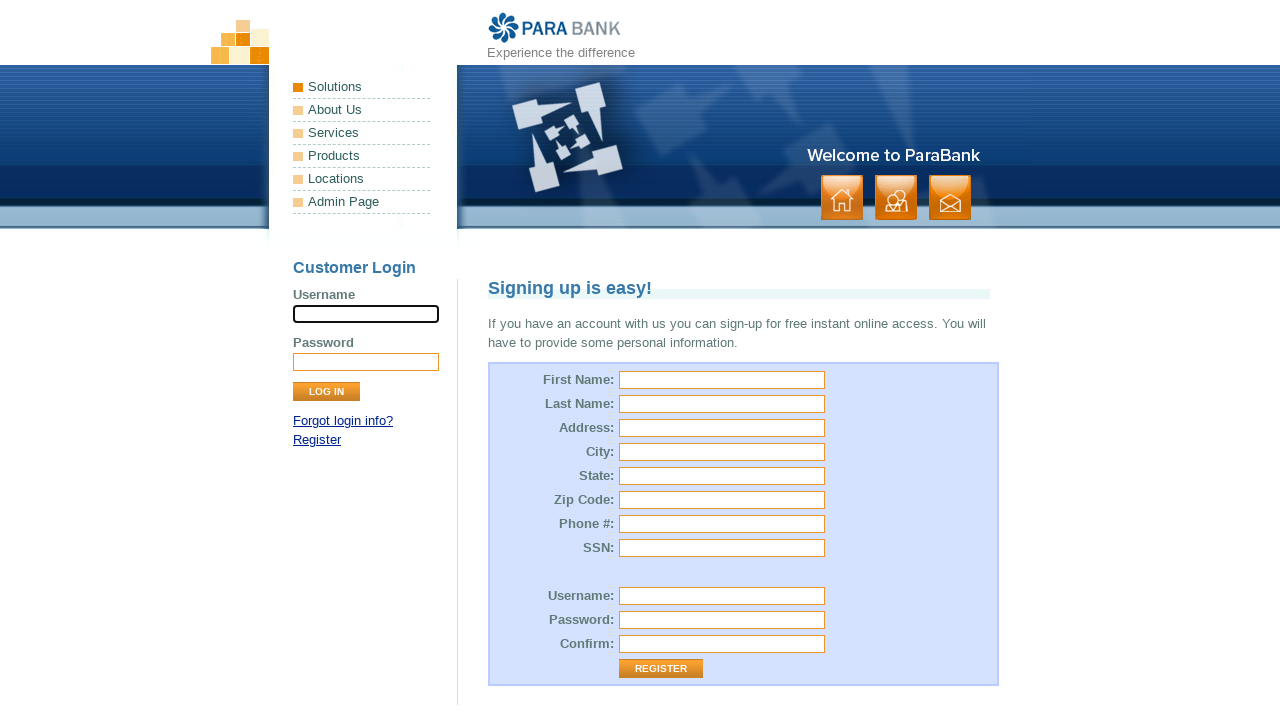

Filled first name field with 'Michael' on #customer\.firstName
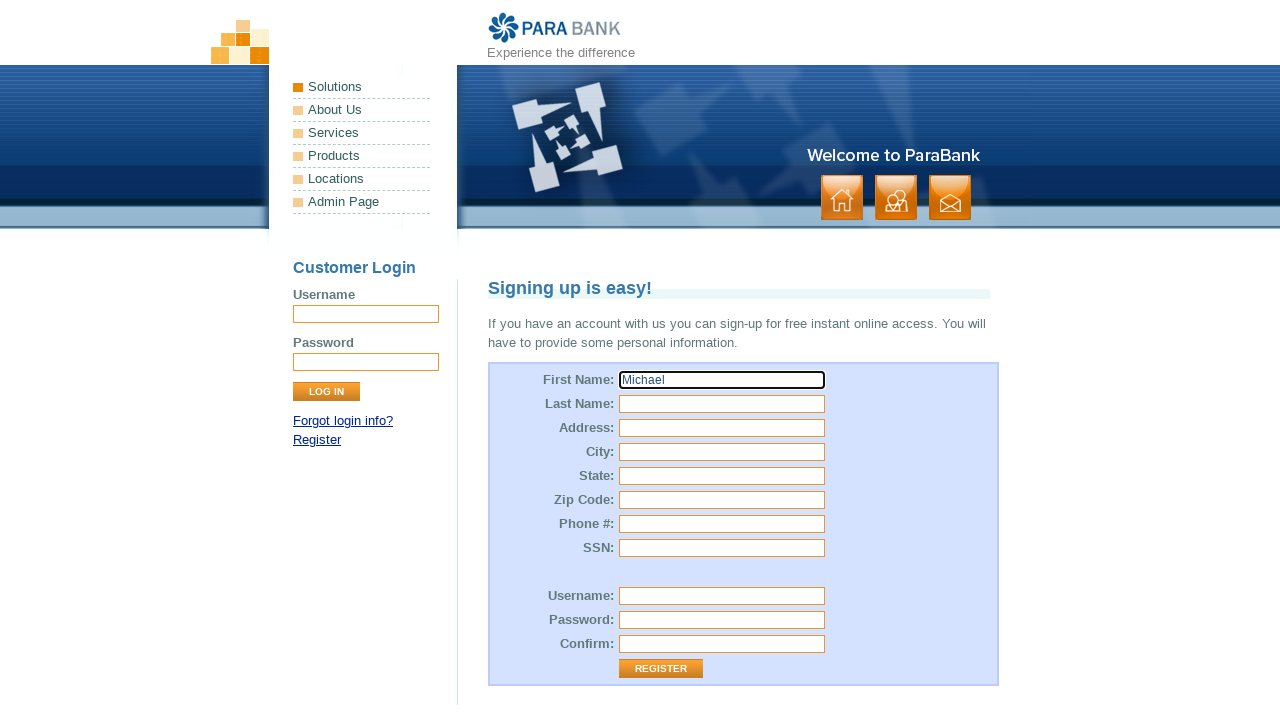

Filled last name field with 'Stevens' on #customer\.lastName
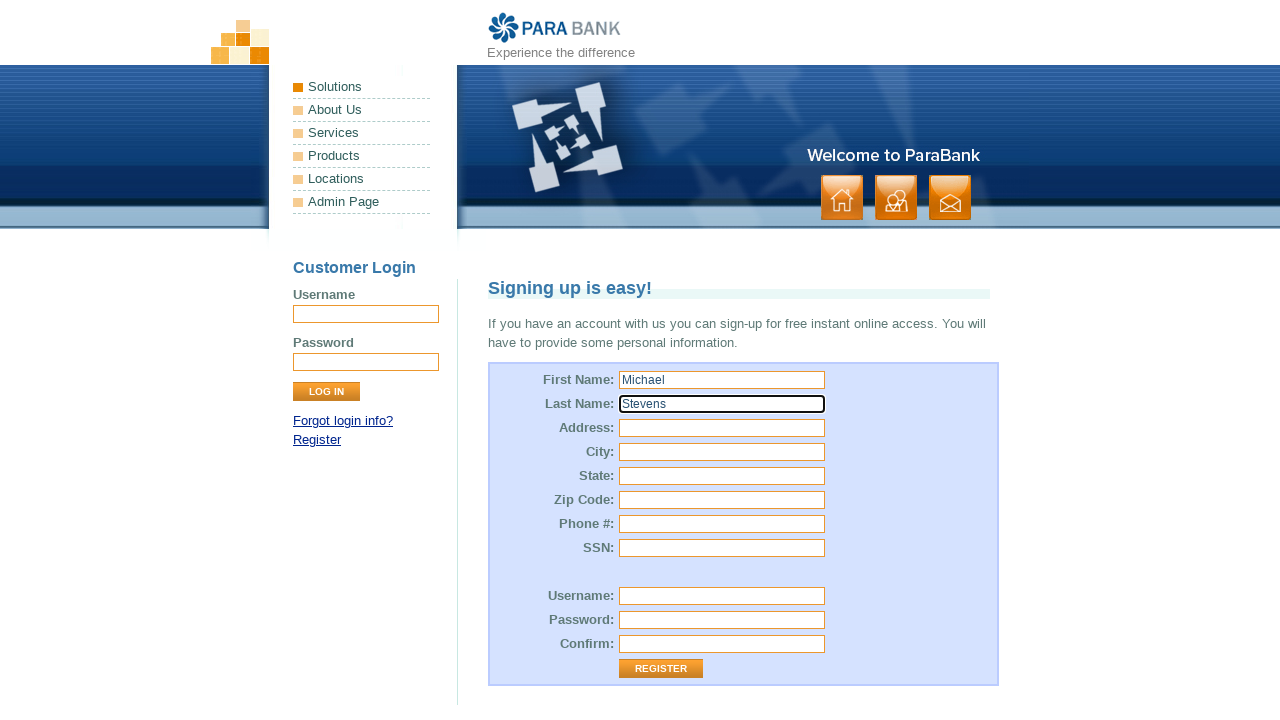

Filled street address field with '1547 NW 45th Avenue' on #customer\.address\.street
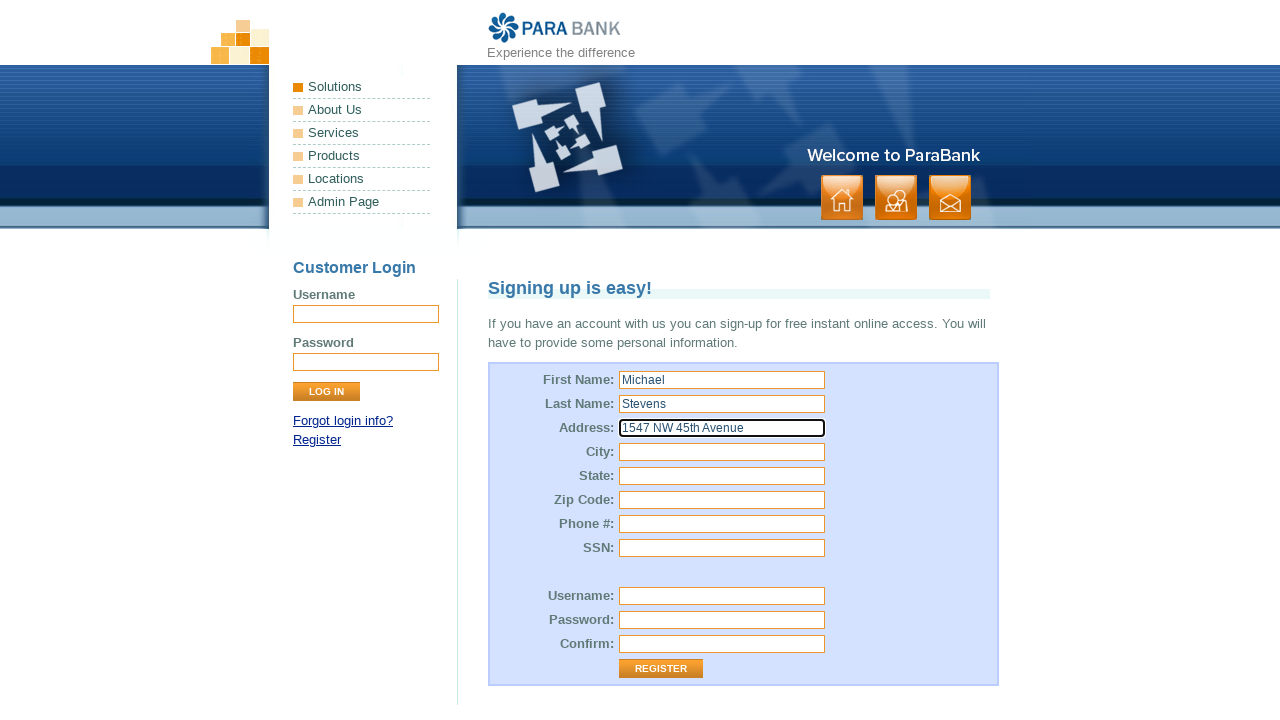

Filled city field with 'Miami' on #customer\.address\.city
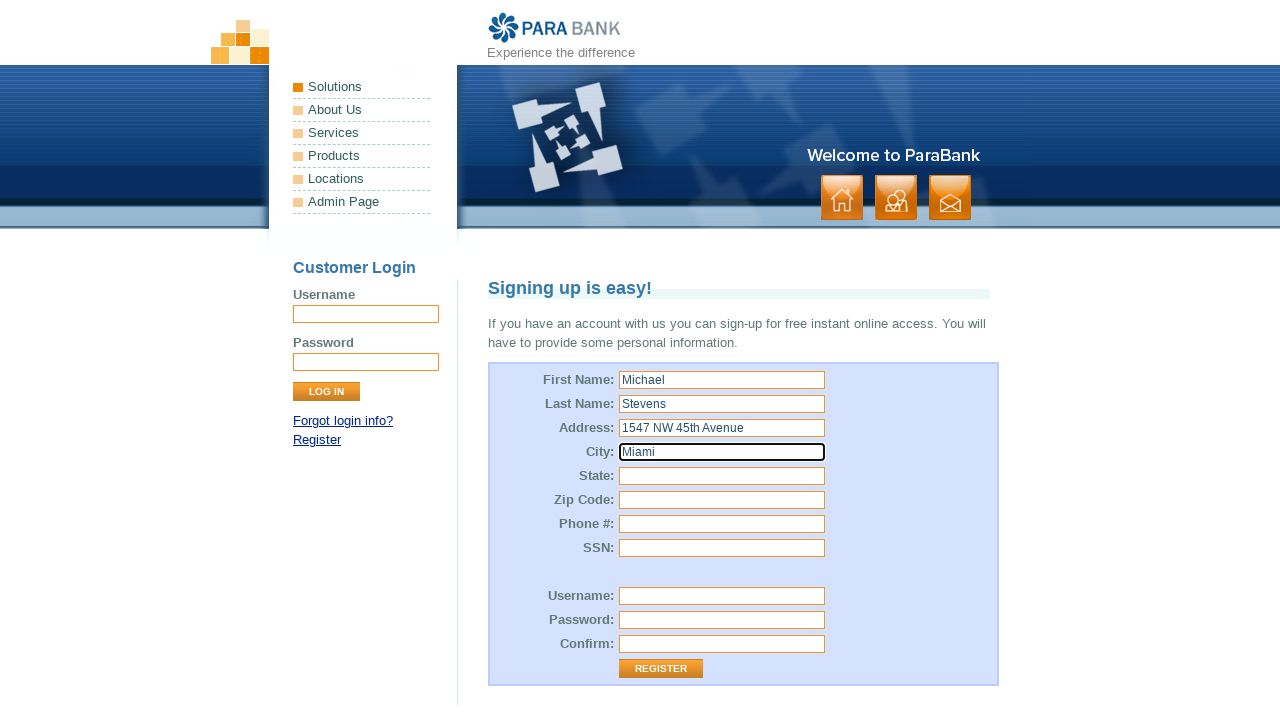

Filled state field with 'Florida' on #customer\.address\.state
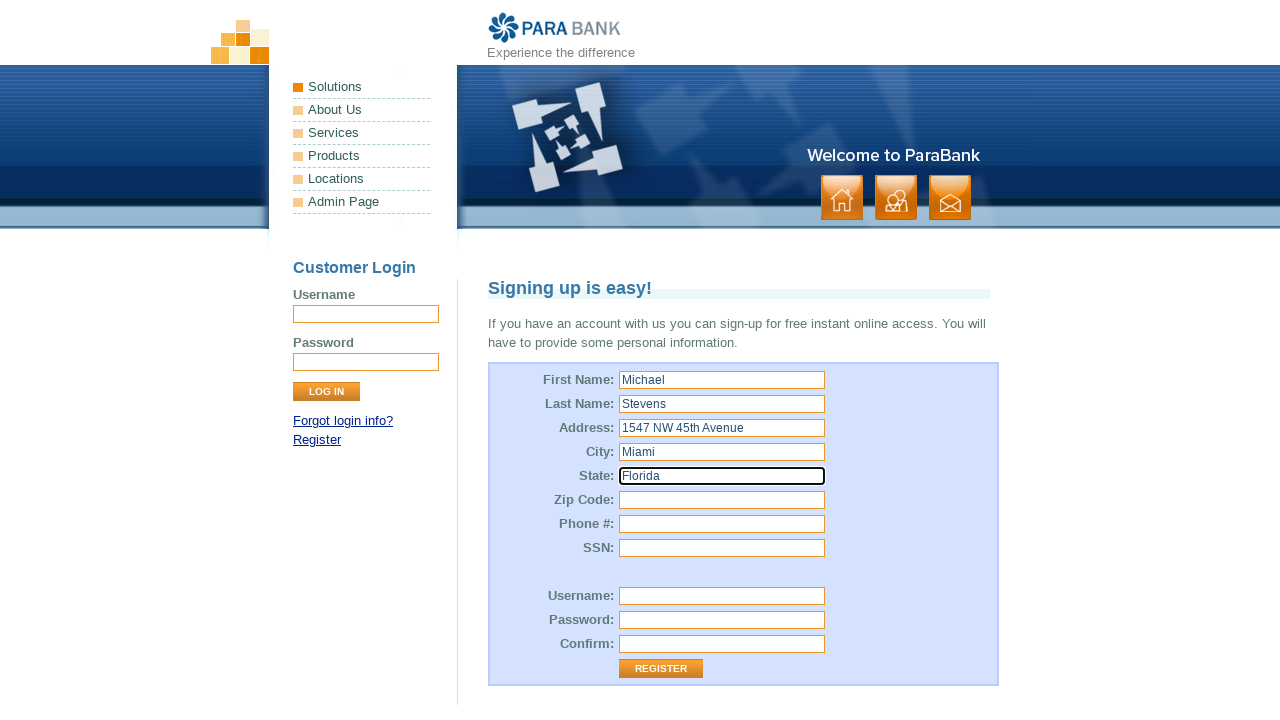

Filled zip code field with '33142' on #customer\.address\.zipCode
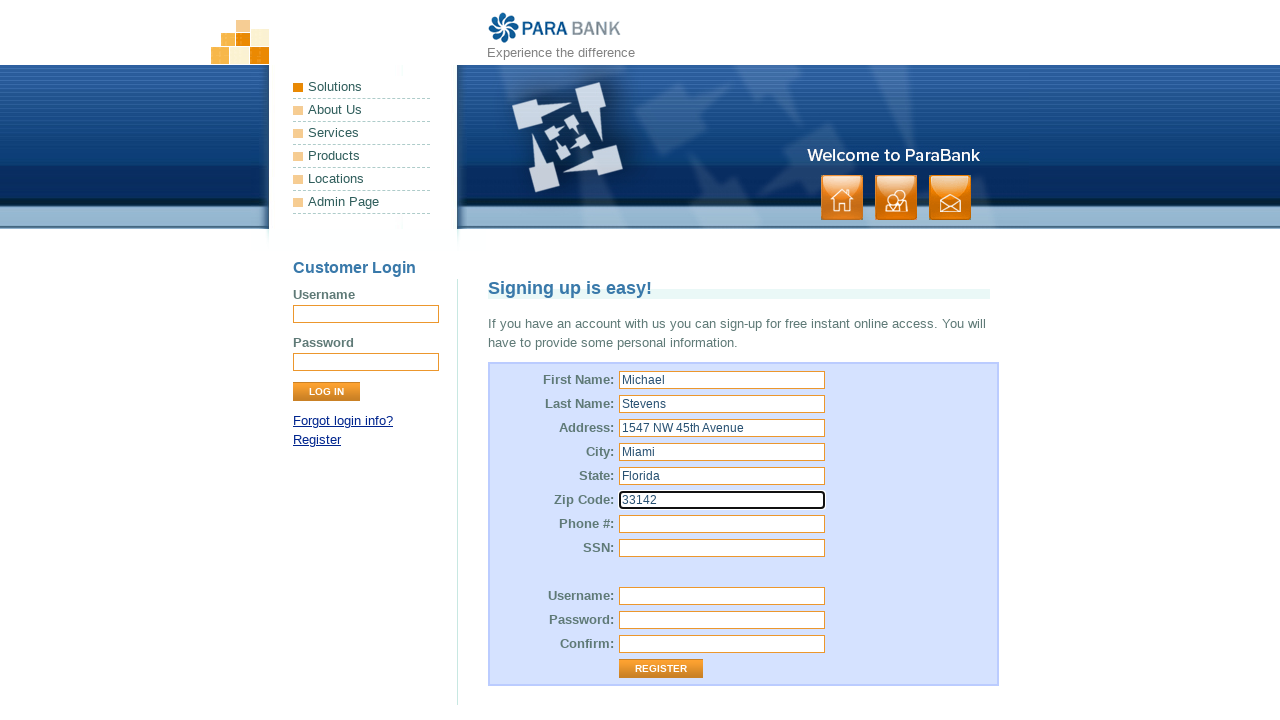

Filled phone number field with '3057891234' on #customer\.phoneNumber
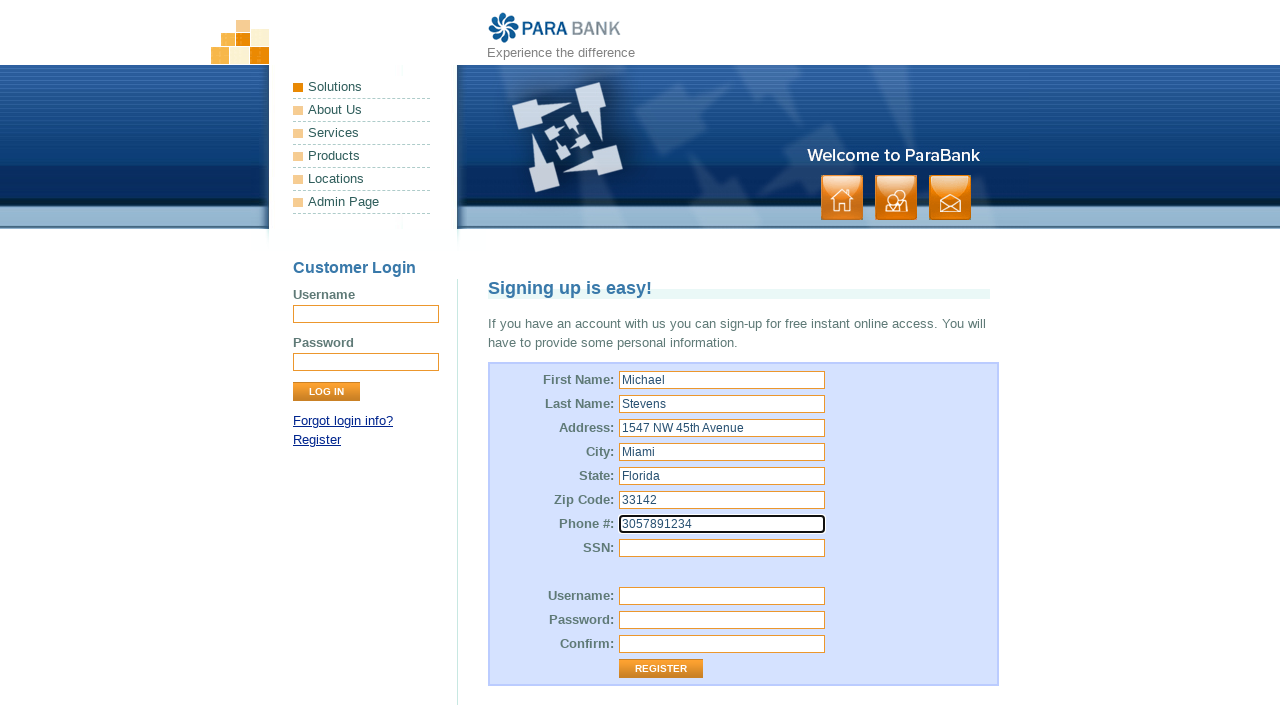

Filled SSN field with '123-45-6789' on #customer\.ssn
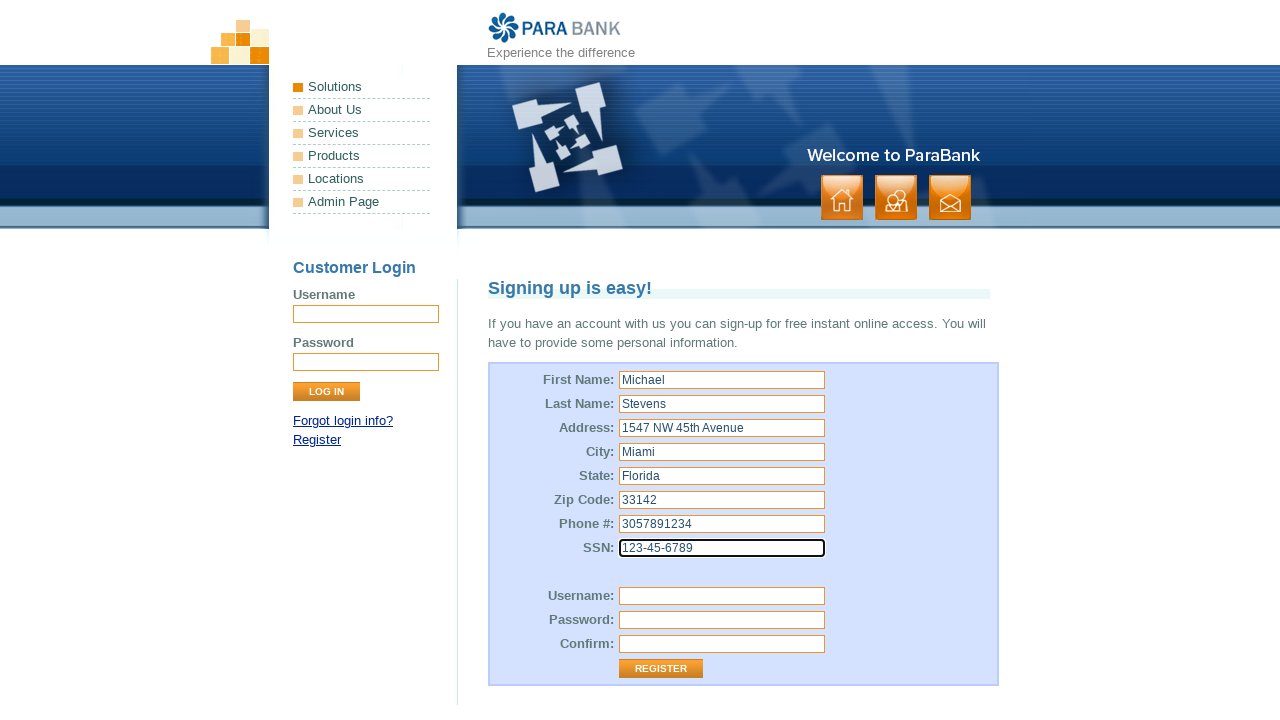

Filled username field with 'MichaelStevens2024' on #customer\.username
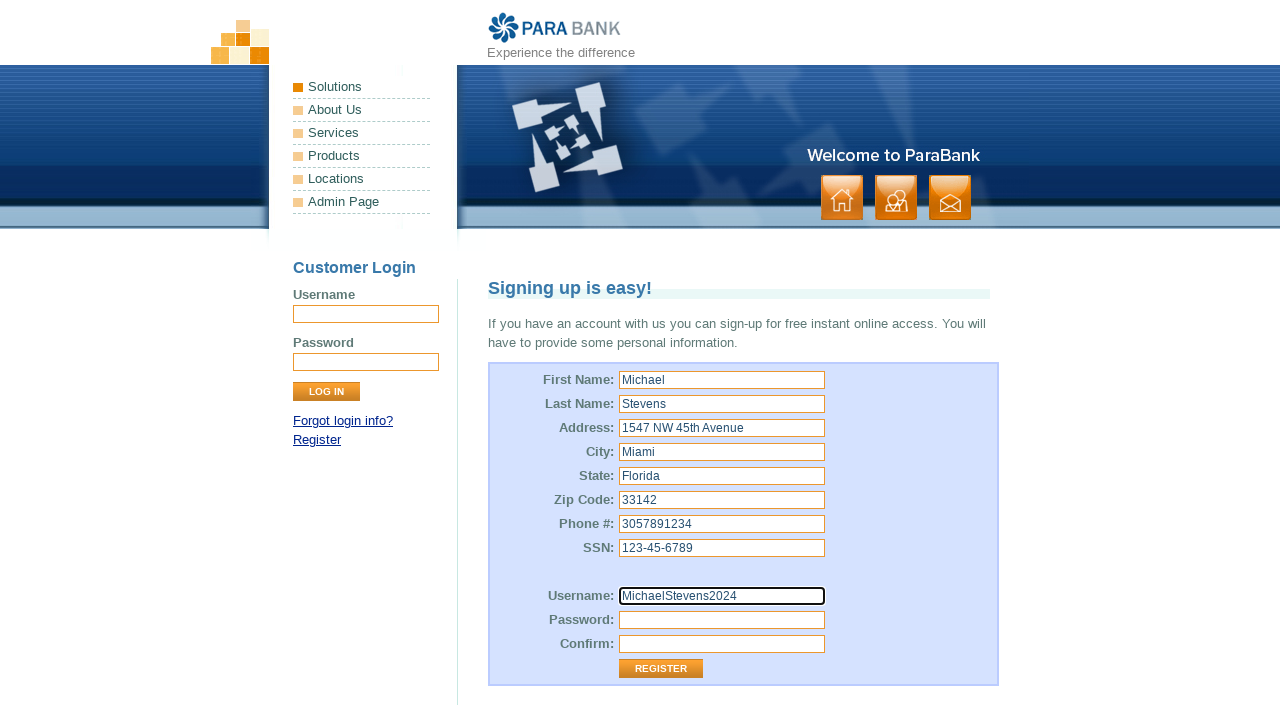

Filled password field with 'SecurePass456!' on #customer\.password
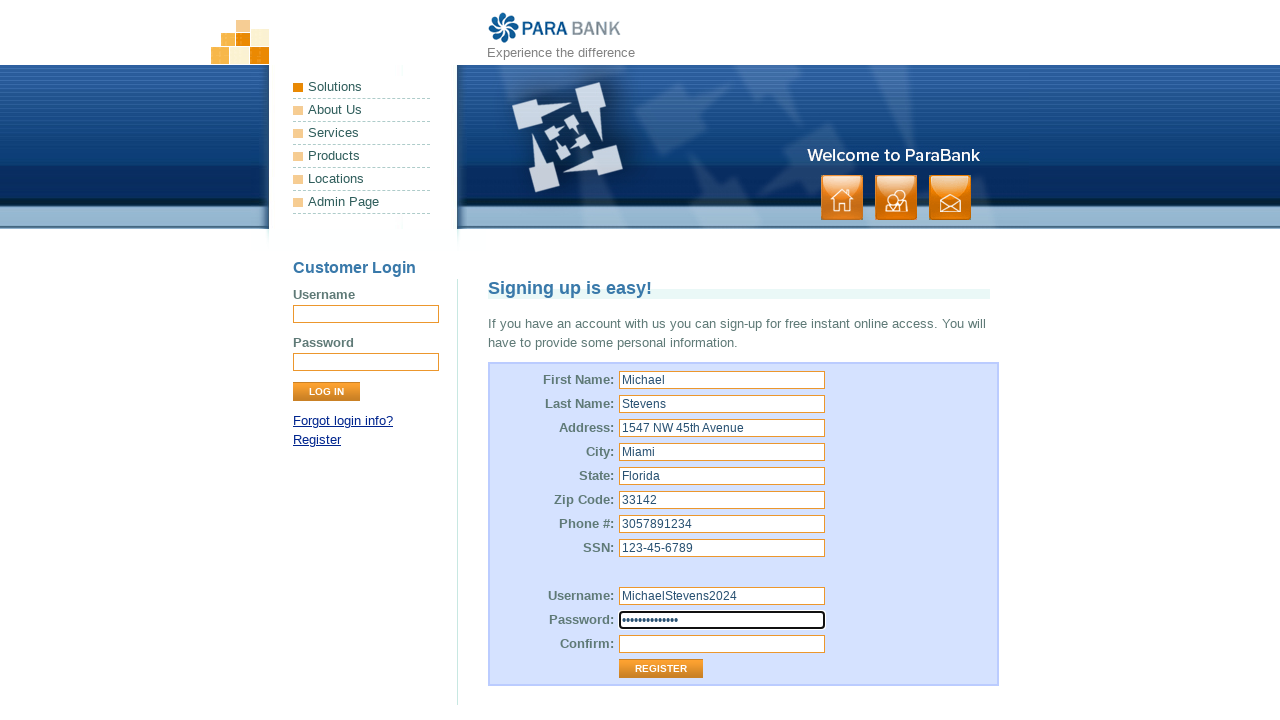

Filled repeated password field with 'SecurePass456!' on input[name='repeatedPassword']
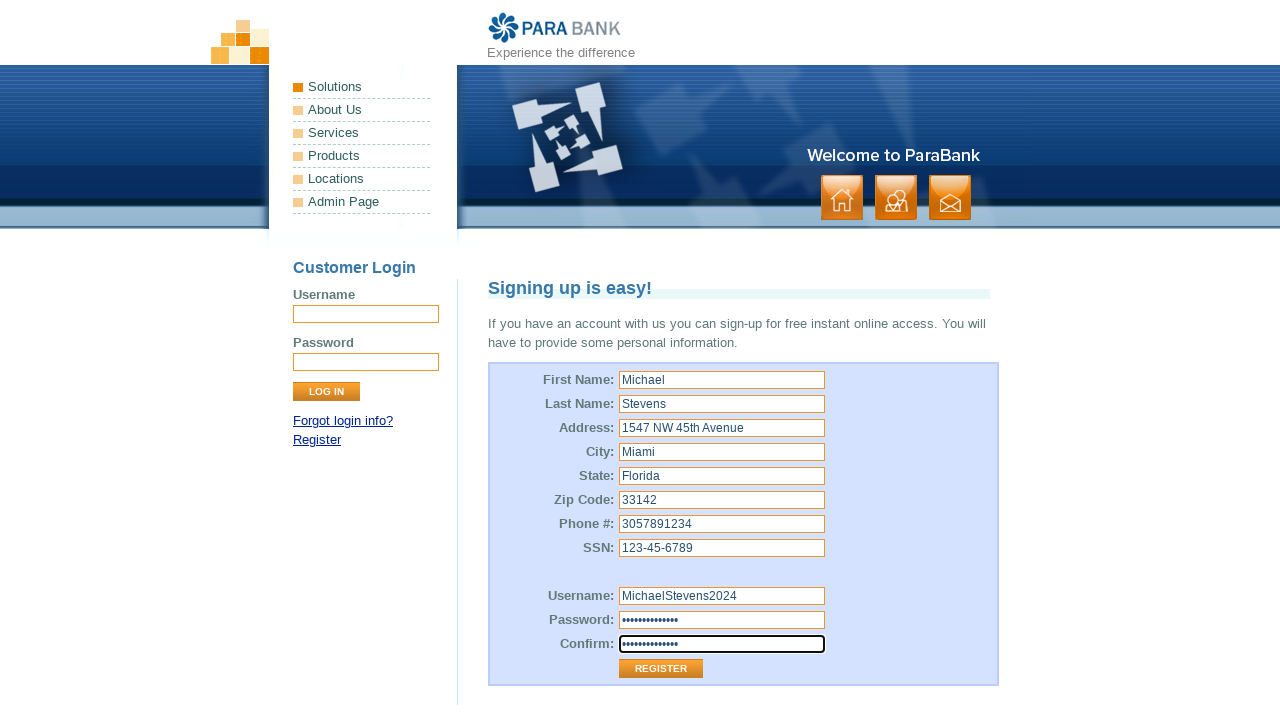

Clicked register button to submit the form at (896, 198) on .button
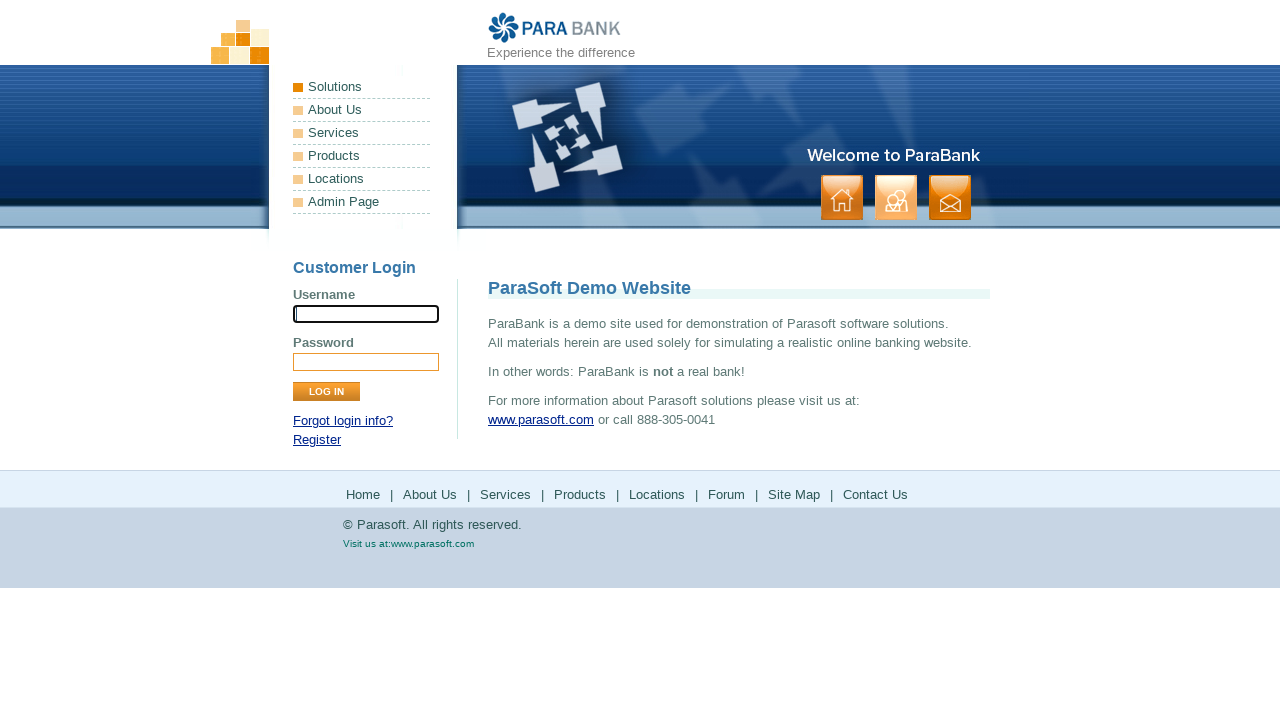

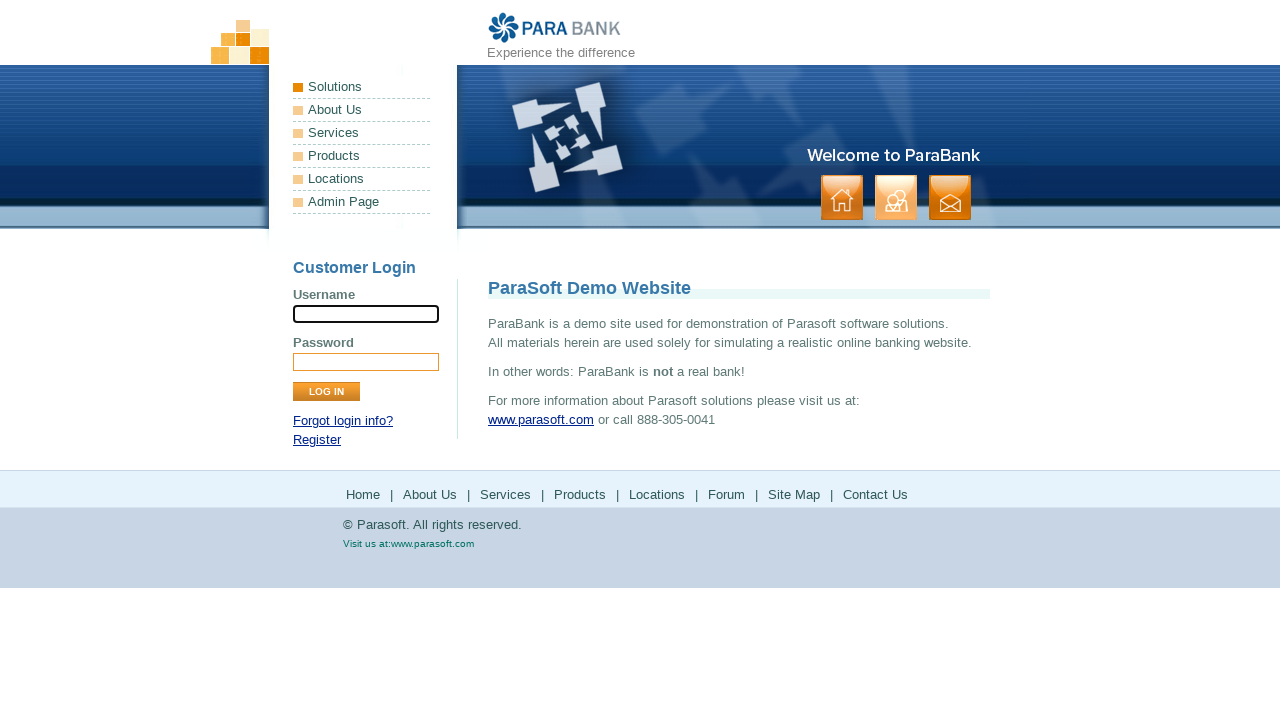